Tests filling out a comprehensive student registration form including text fields, radio buttons, date picker, dropdowns, checkboxes, and file upload, then verifies the submitted data in a modal

Starting URL: https://demoqa.com/automation-practice-form

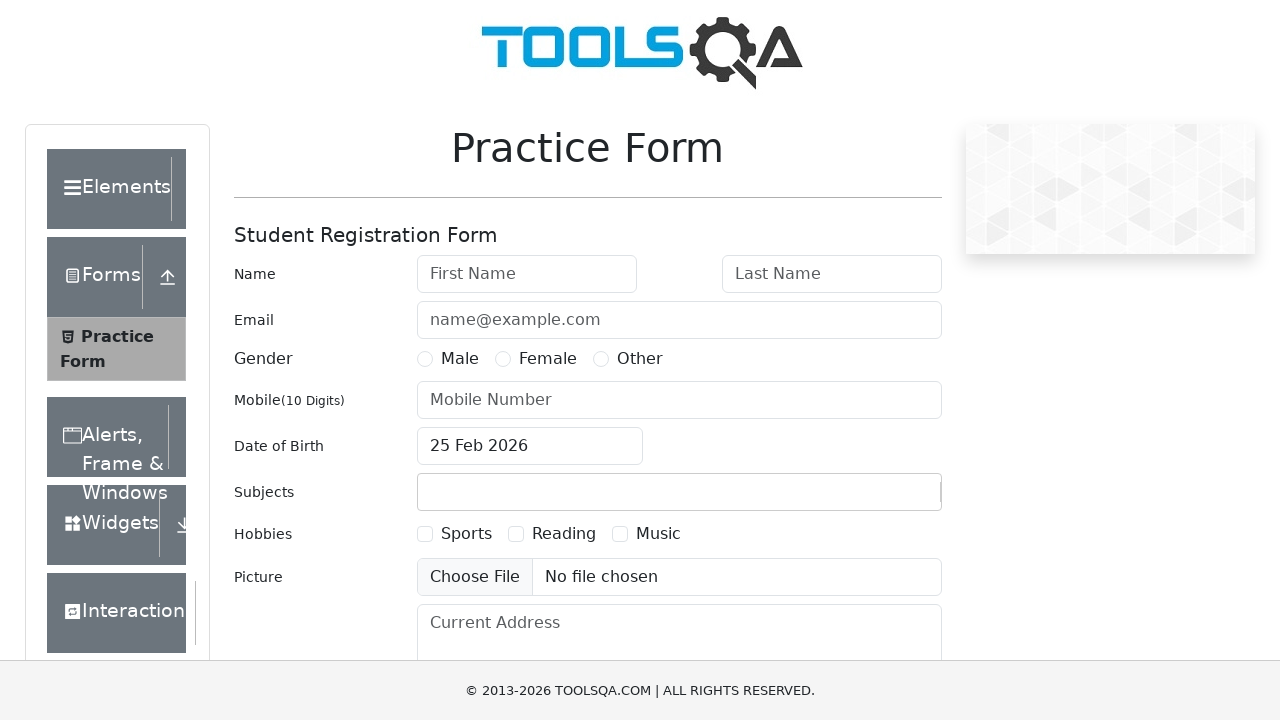

Waited for practice form wrapper to load
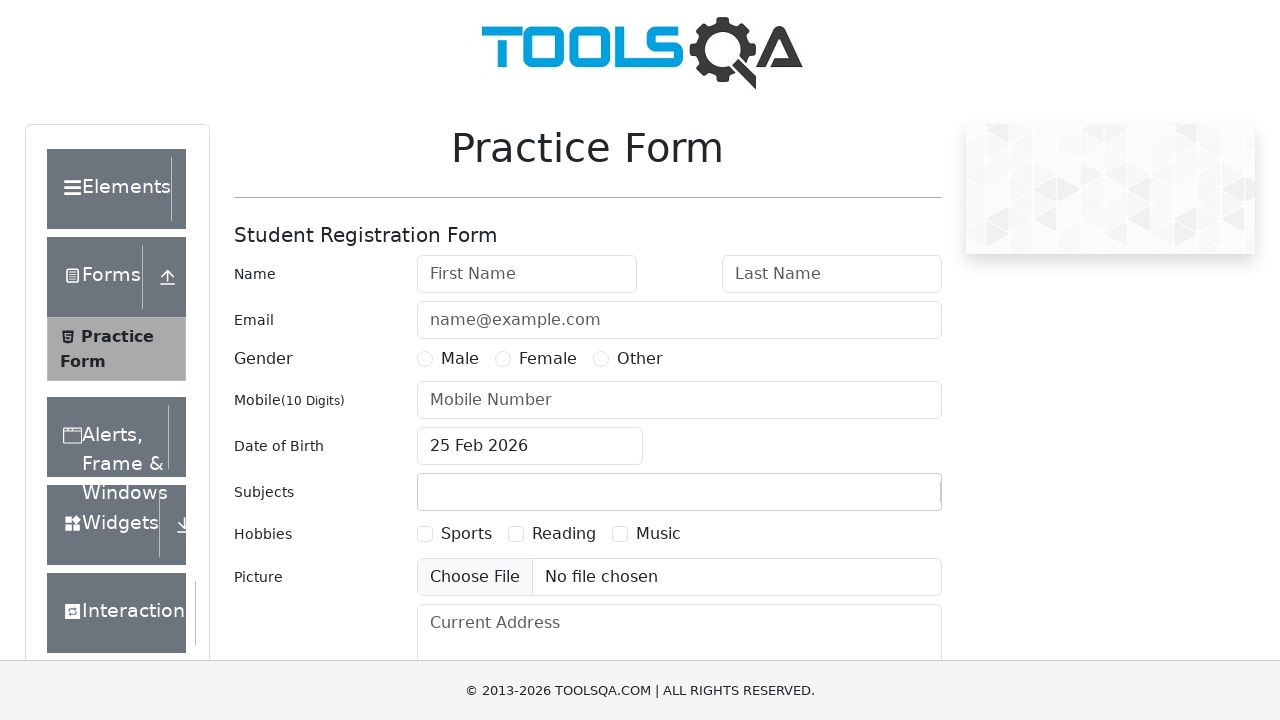

Filled first name field with 'John' on #firstName
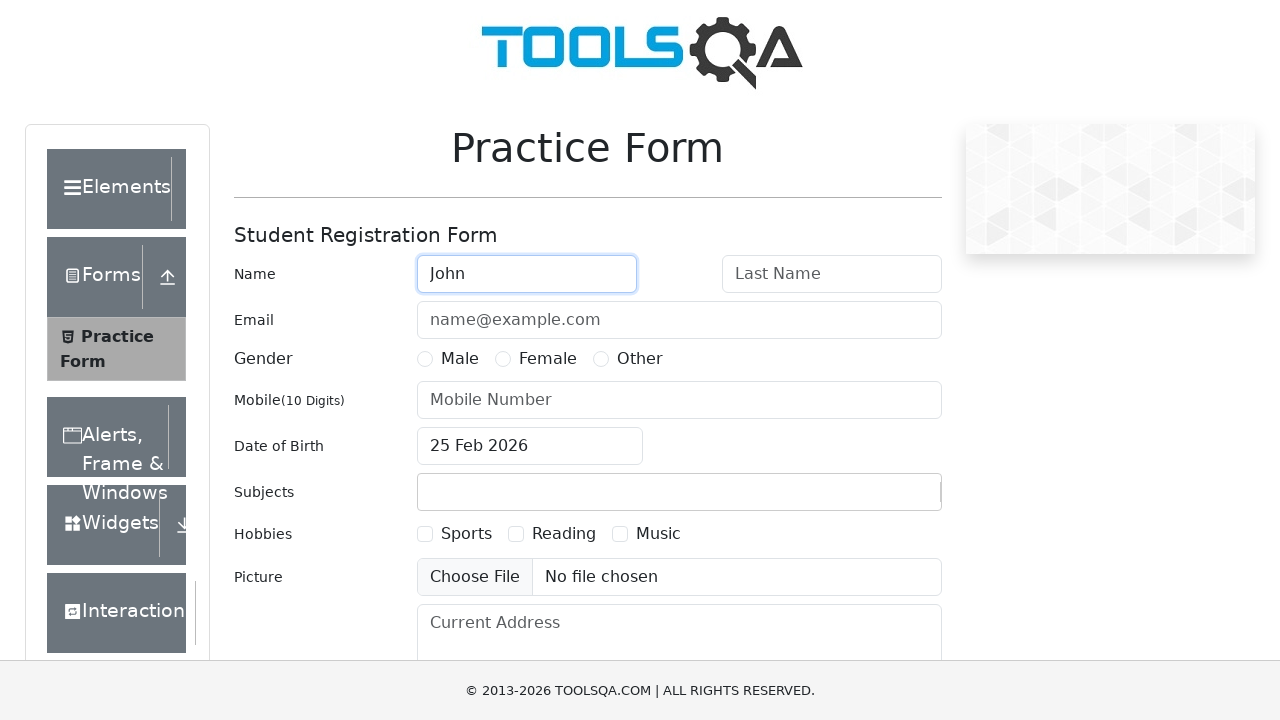

Filled last name field with 'Smith' on #lastName
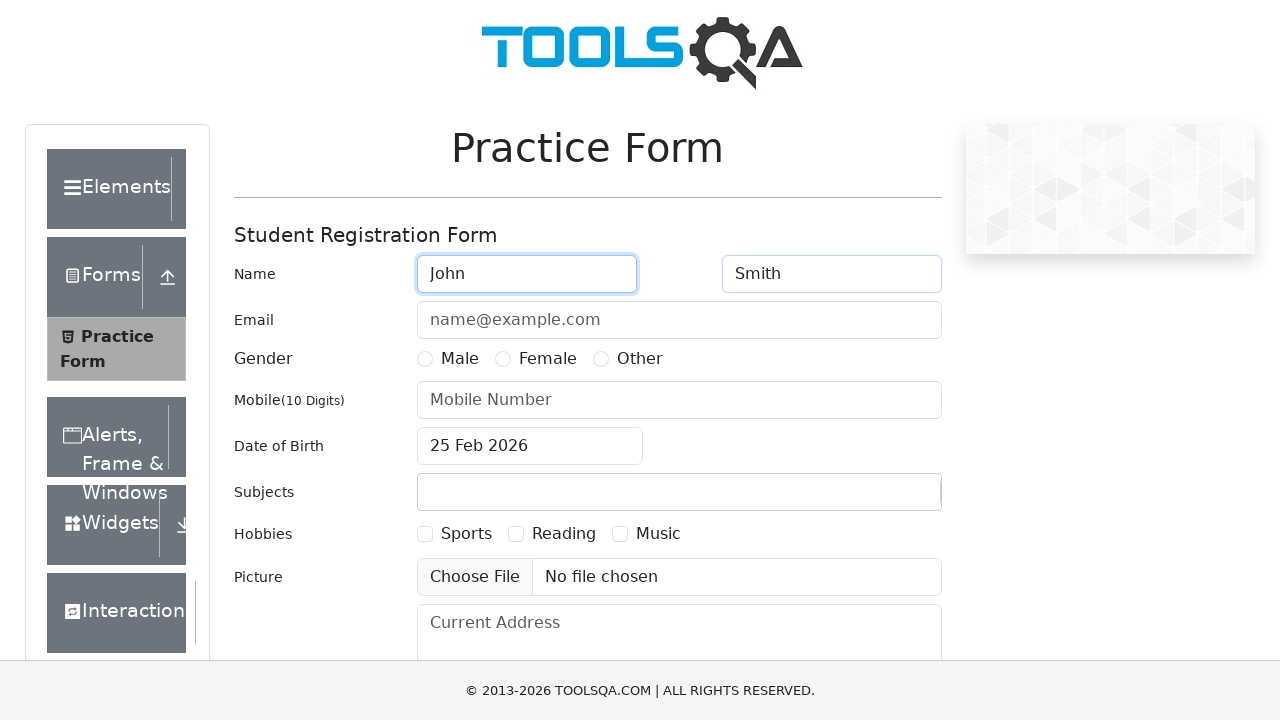

Filled email field with 'john.smith@example.com' on #userEmail
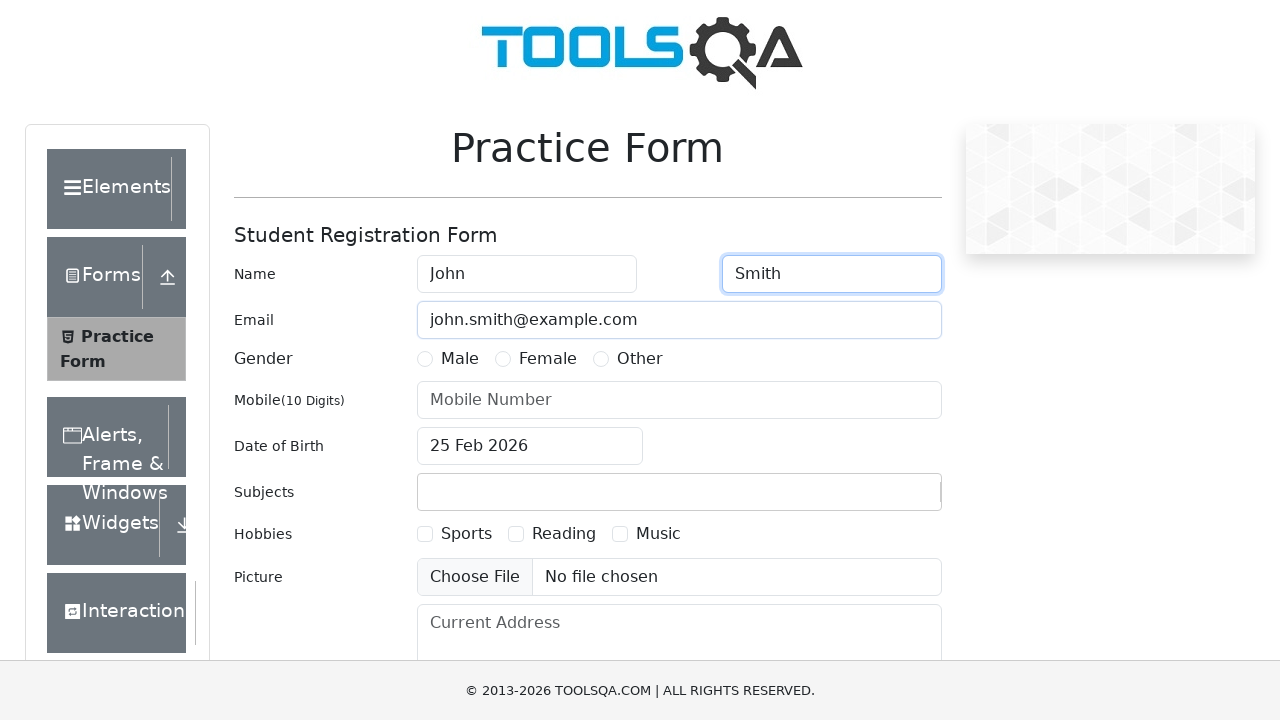

Selected 'Male' radio button for gender at (460, 359) on #genterWrapper input[value='Male'] + label
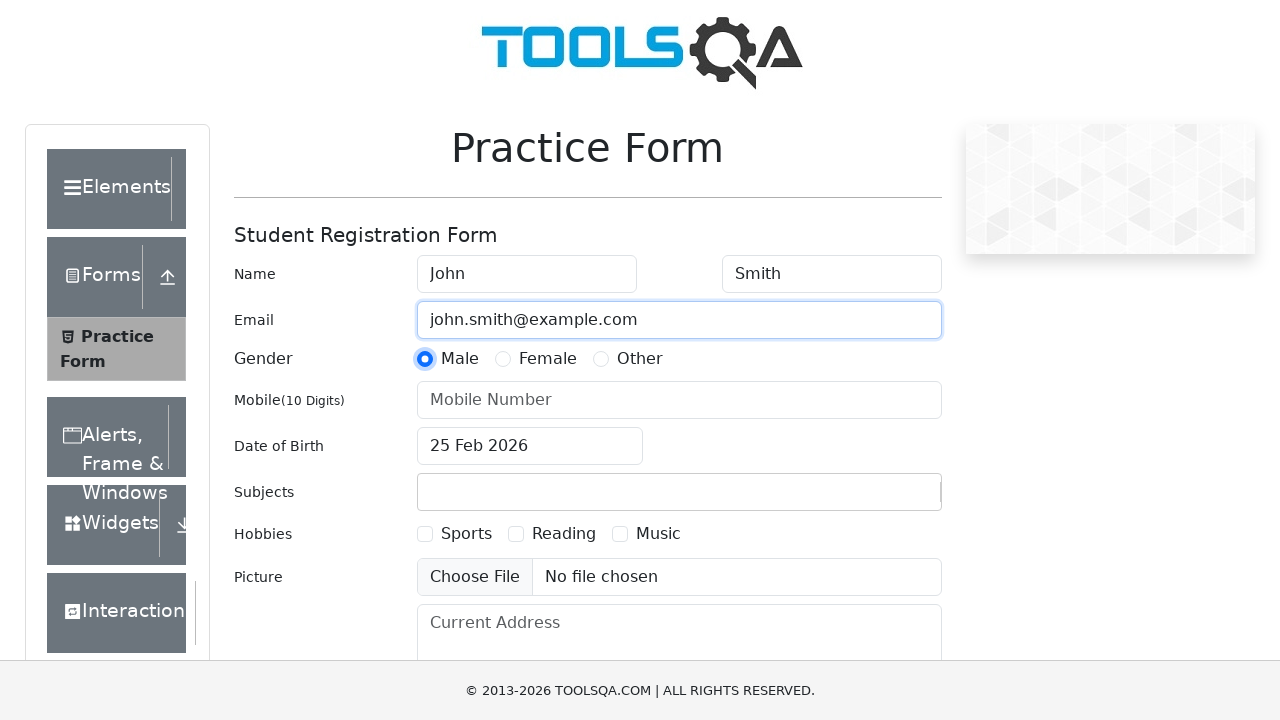

Filled phone number field with '9876543210' on #userNumber
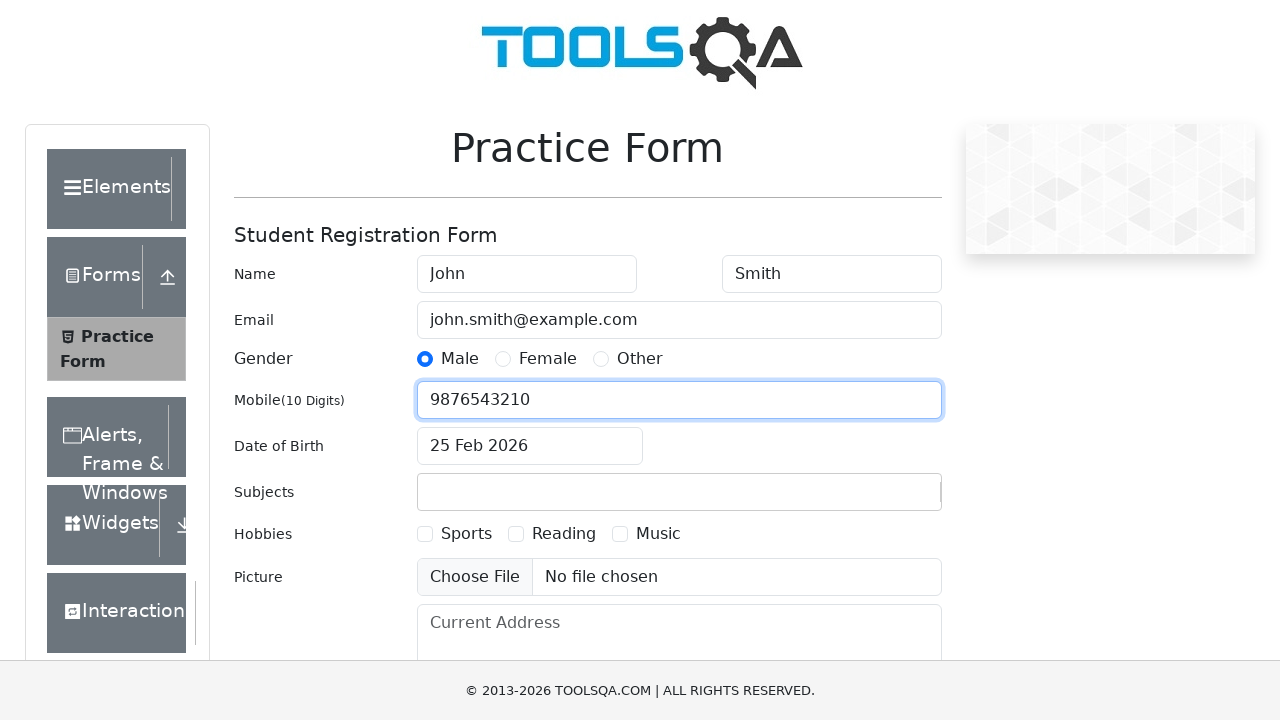

Clicked date of birth input to open date picker at (530, 446) on #dateOfBirthInput
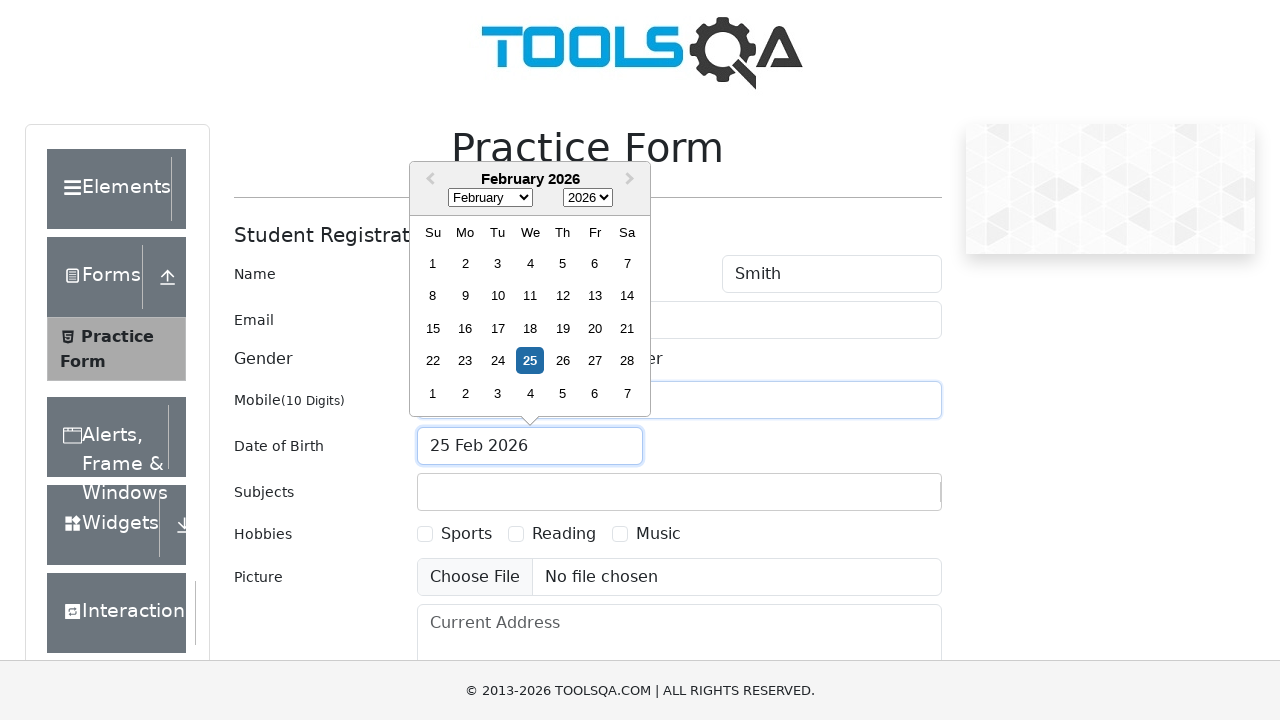

Selected year '1995' in date picker on .react-datepicker__year-select
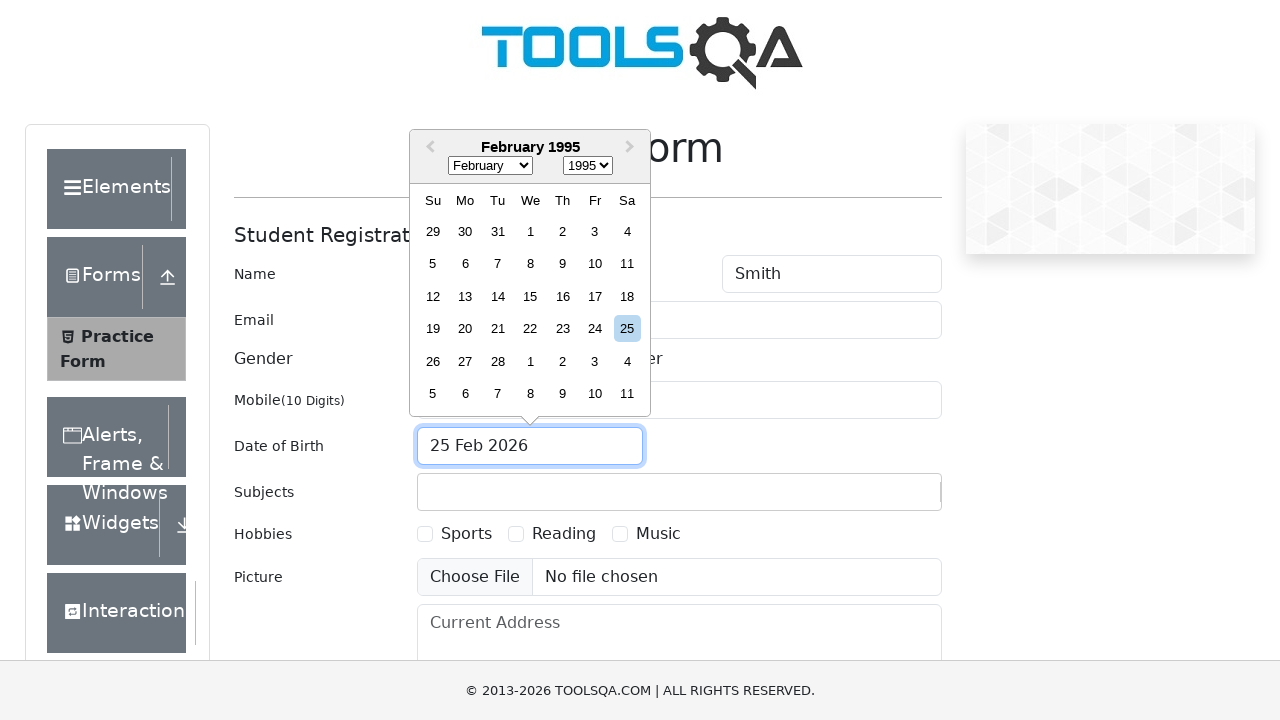

Selected month 'March' in date picker on .react-datepicker__month-select
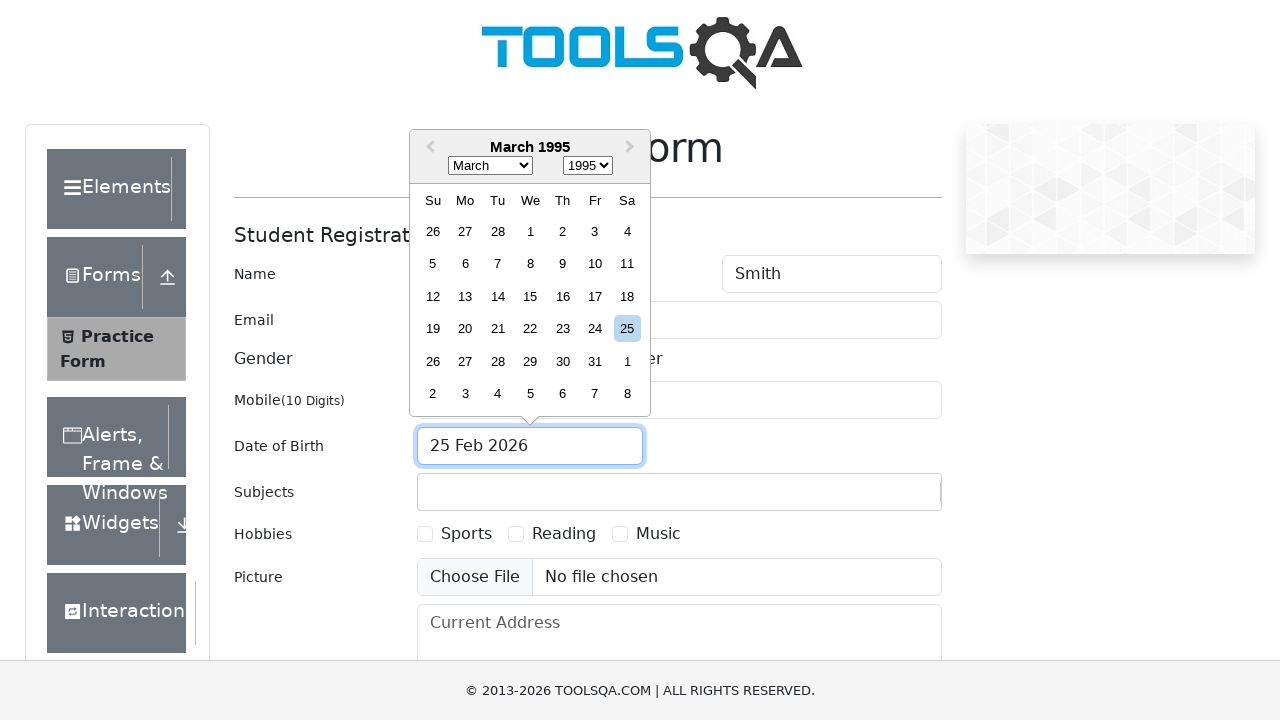

Selected day '15' in date picker at (530, 296) on .react-datepicker__day:not(.react-datepicker__day--outside-month):has-text('15')
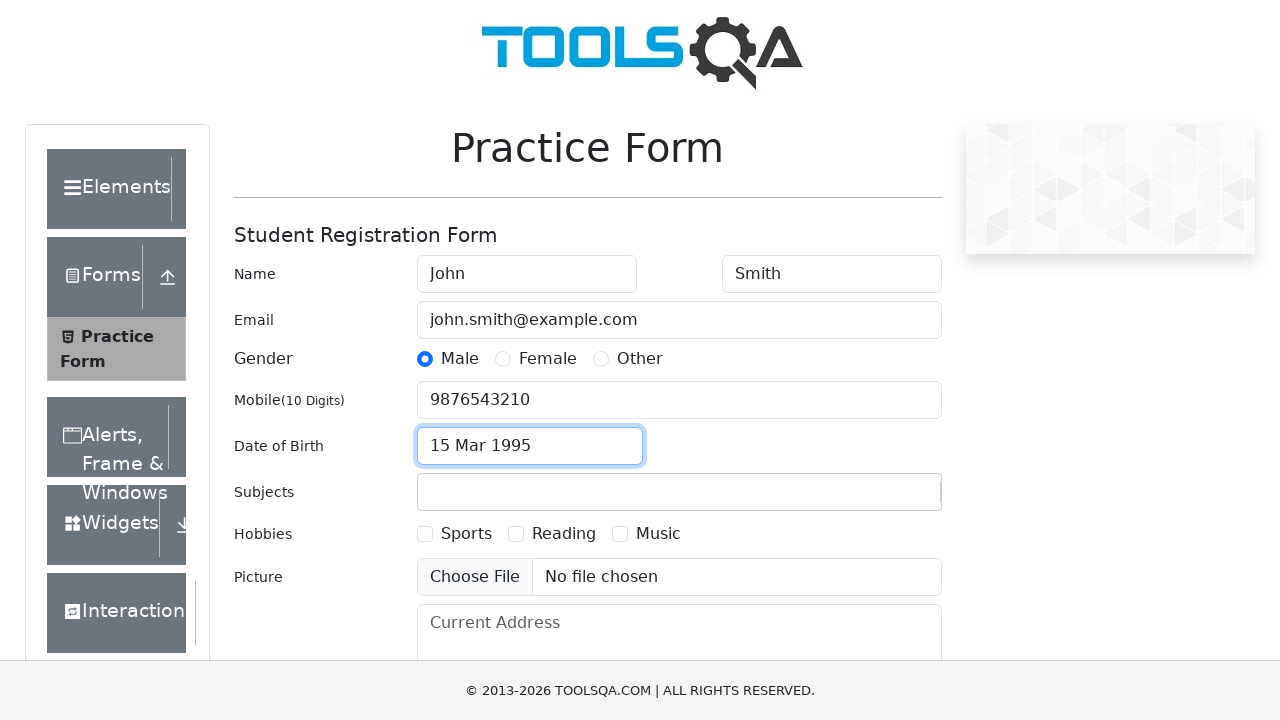

Closed date picker by pressing Escape
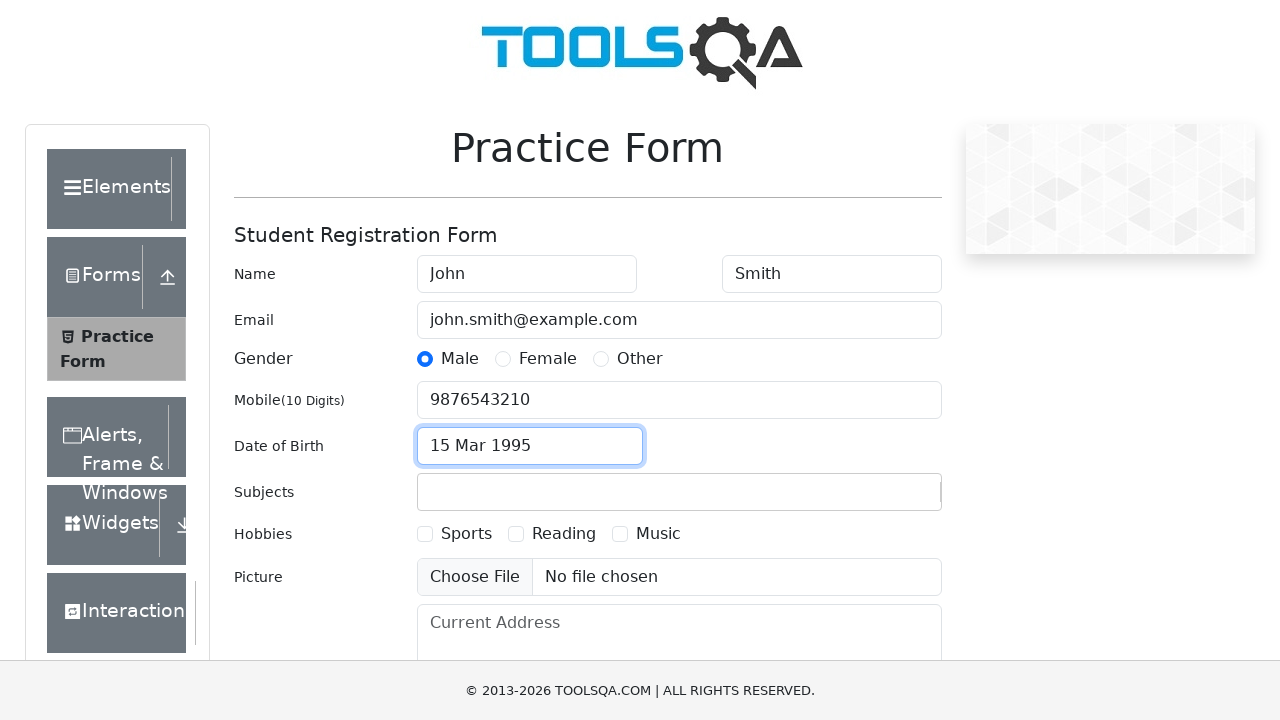

Filled subjects input field with 'English' on #subjectsInput
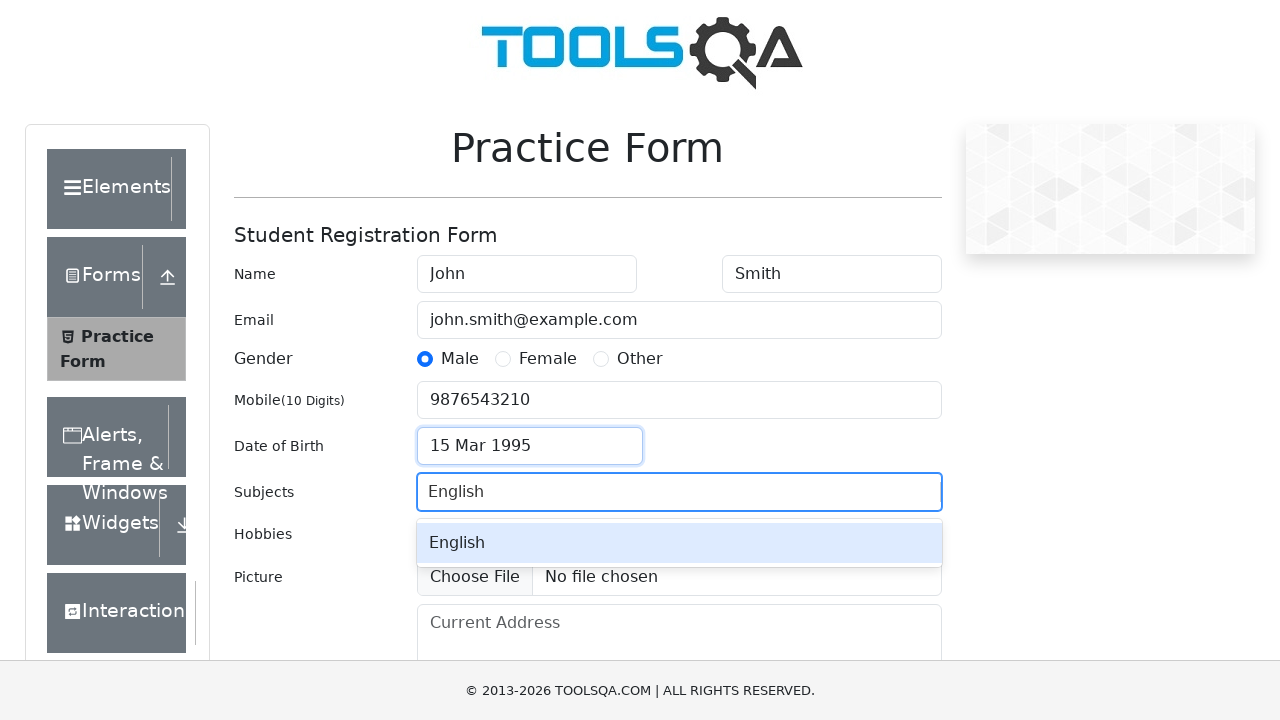

Selected 'English' from subjects autocomplete dropdown at (679, 543) on .subjects-auto-complete__option:has-text('English')
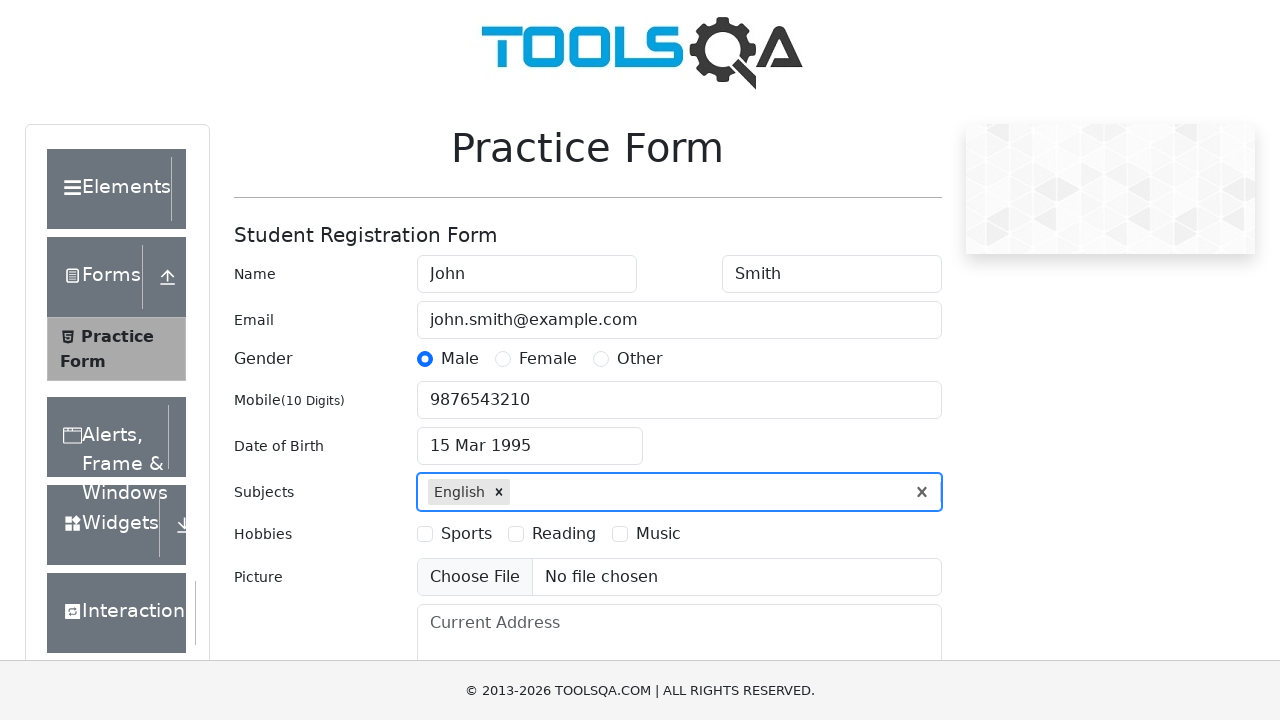

Checked 'Sports' hobby checkbox at (466, 534) on #hobbiesWrapper label:has-text('Sports')
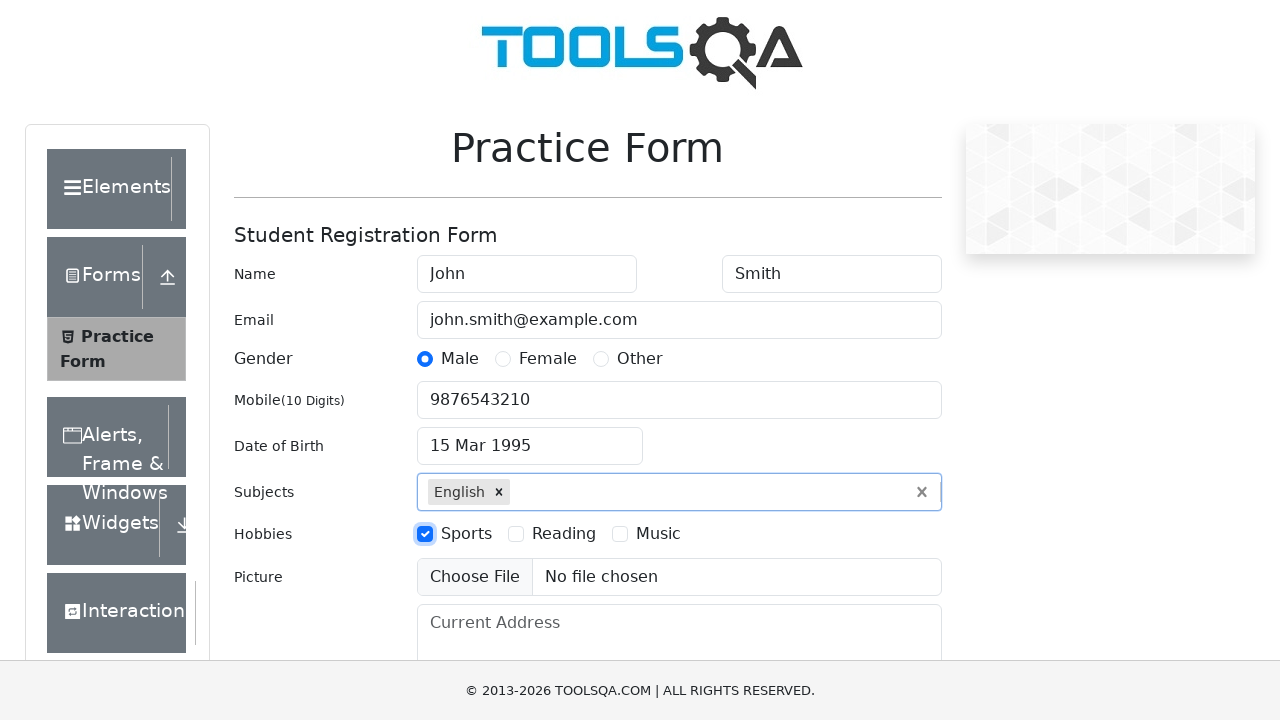

Skipped file upload (no file available)
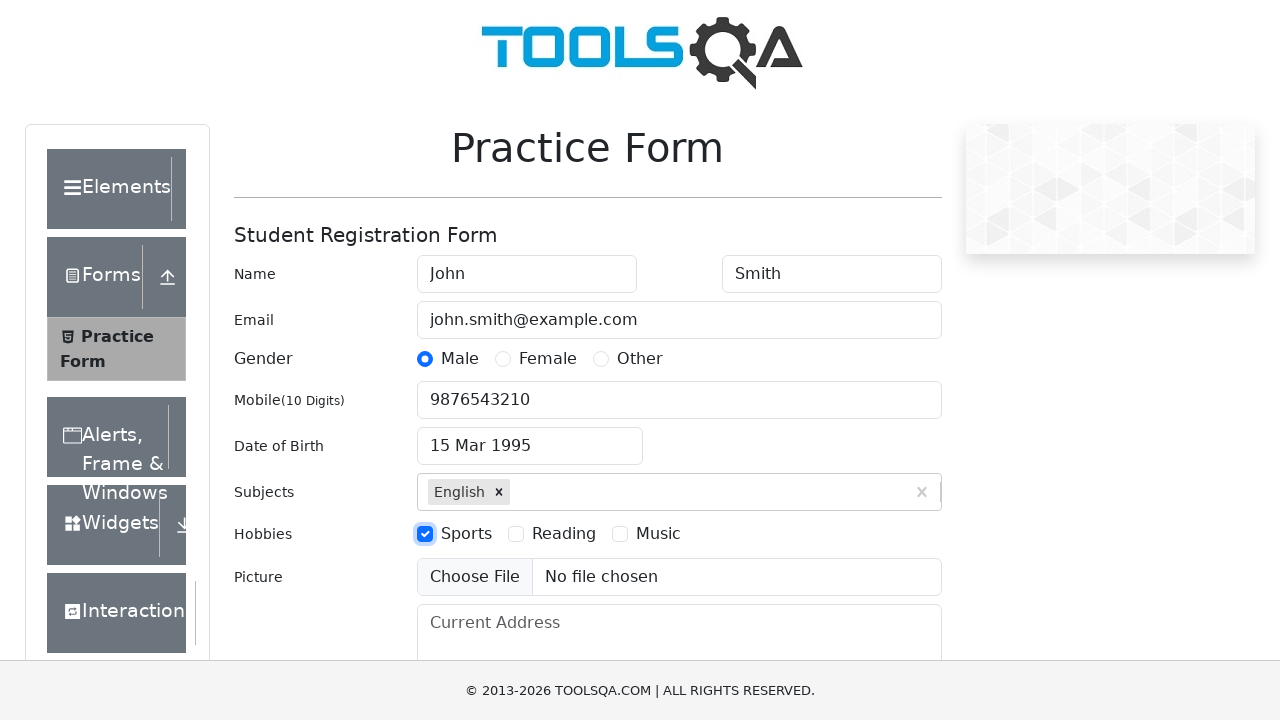

Filled current address field with '123 Test Street, Test City' on #currentAddress
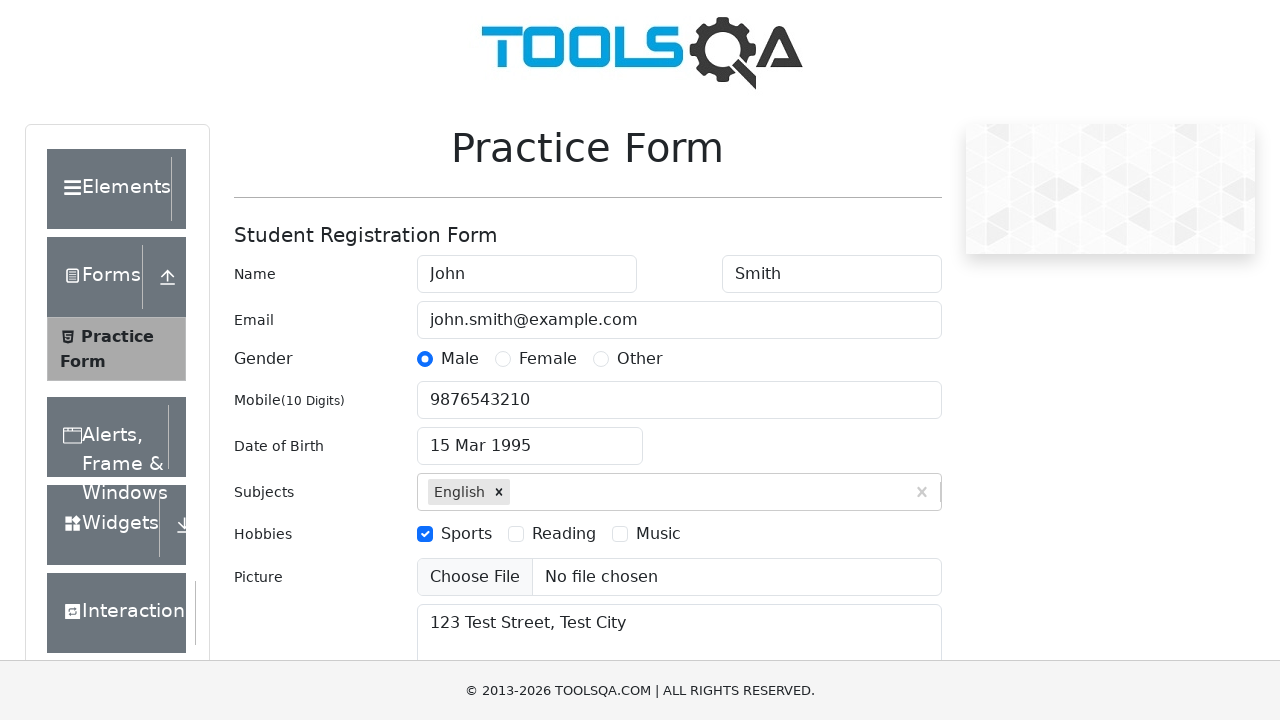

Clicked state dropdown to open at (527, 437) on #state
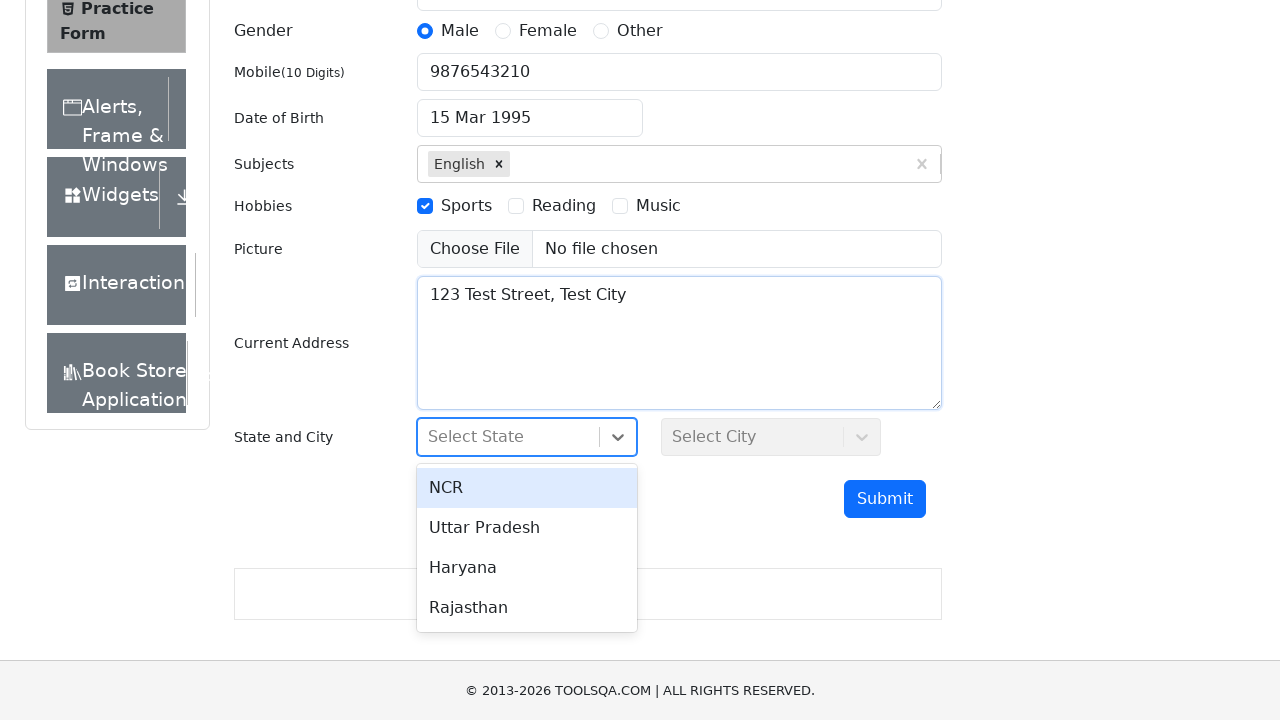

Selected 'Haryana' from state dropdown at (527, 548) on #state div:has-text('Haryana')
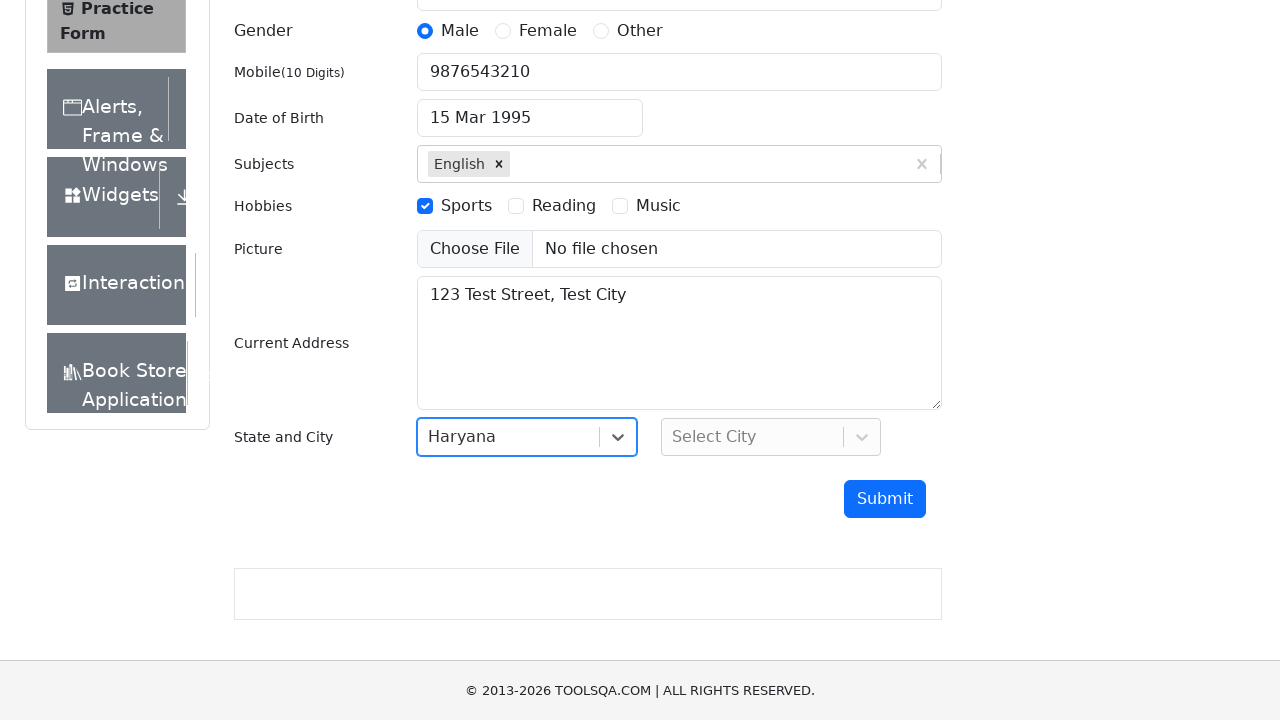

Clicked city dropdown to open at (771, 437) on #city
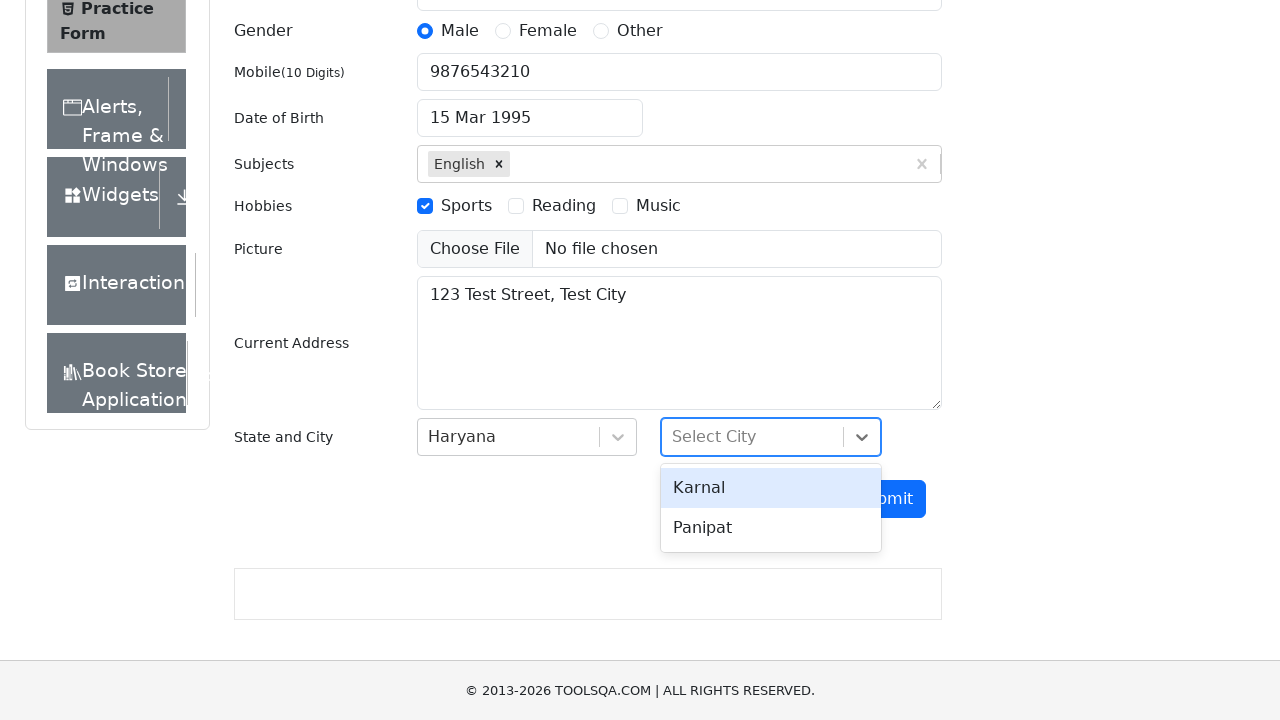

Selected 'Karnal' from city dropdown at (771, 508) on #city div:has-text('Karnal')
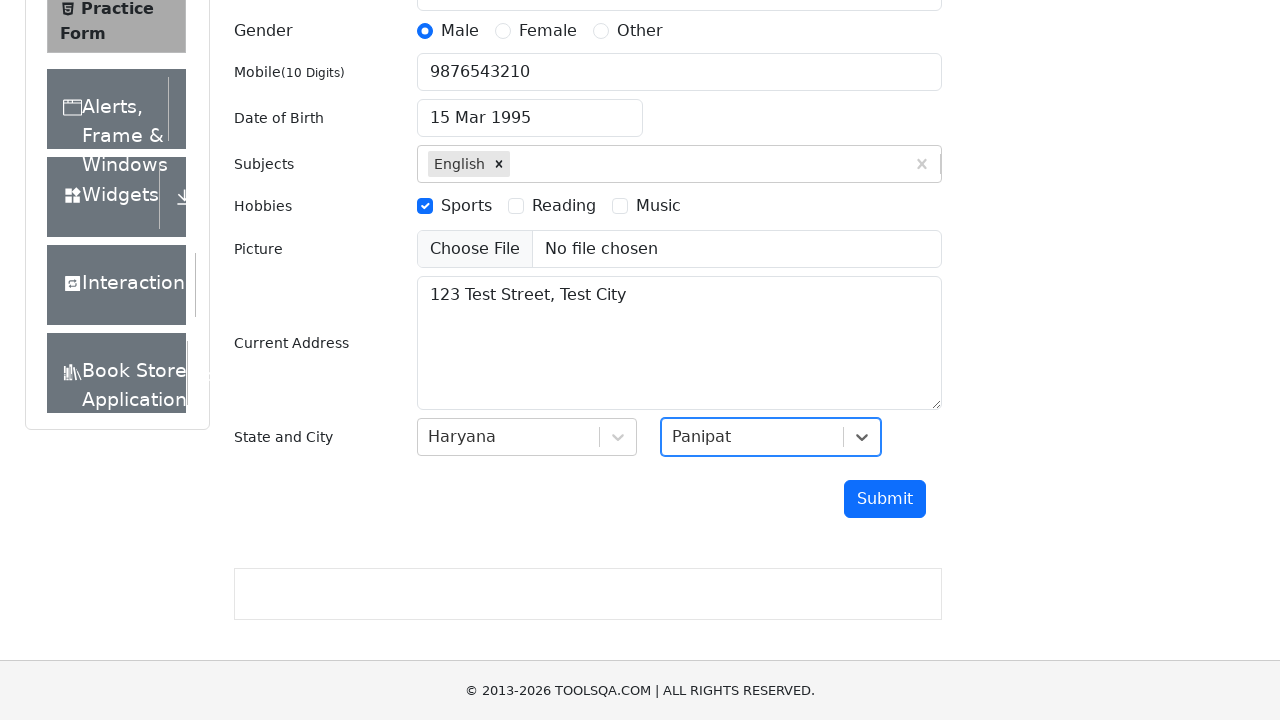

Clicked submit button to submit the registration form at (885, 499) on #submit
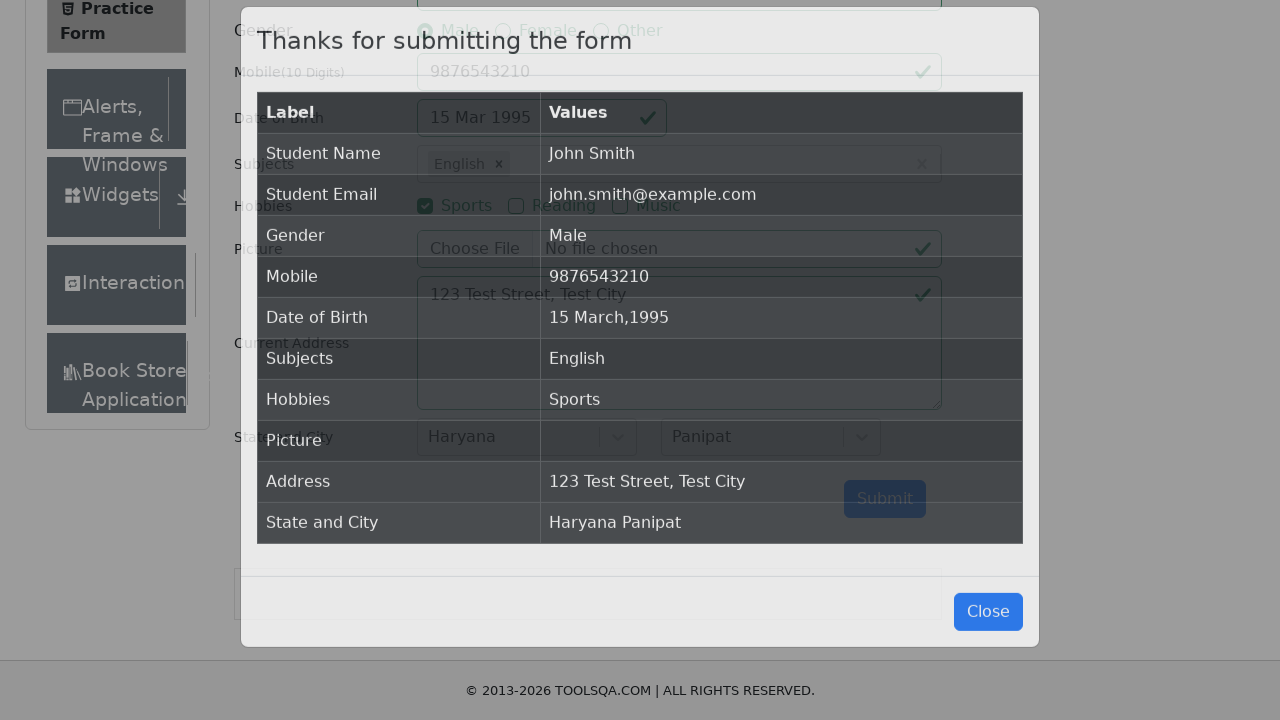

Waited for submission confirmation modal to appear
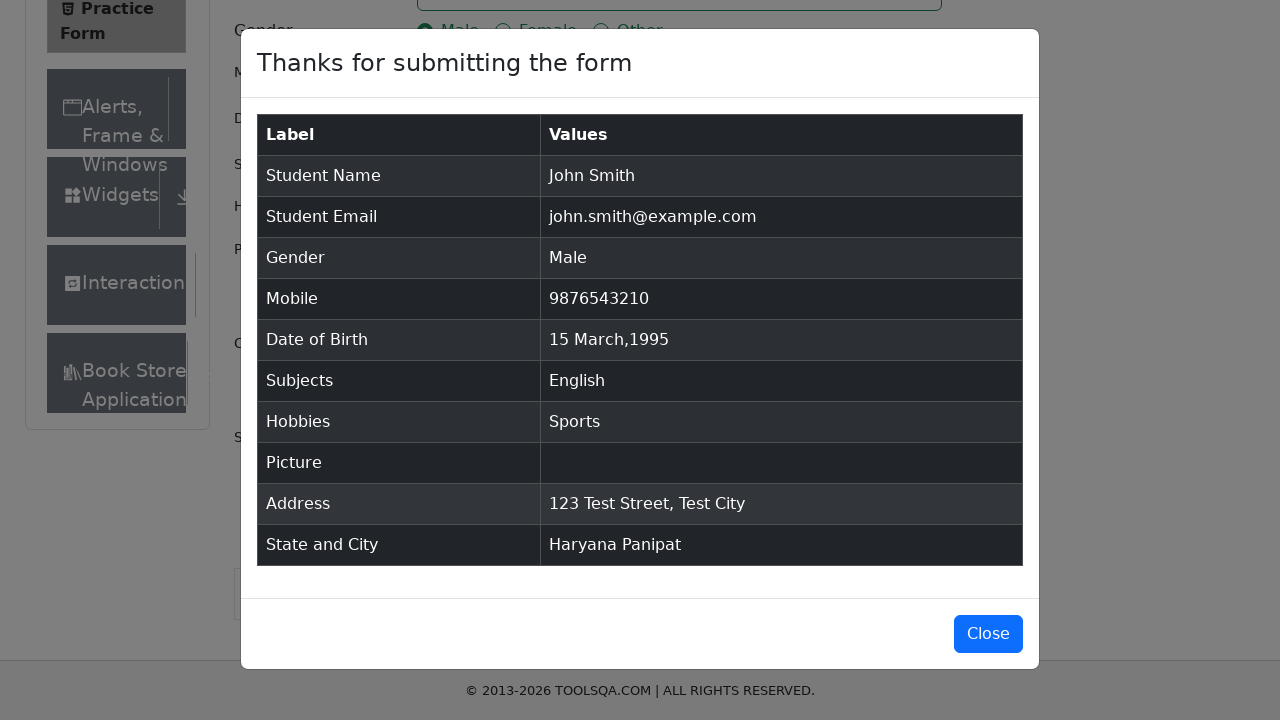

Clicked button to close the confirmation modal at (988, 634) on #closeLargeModal
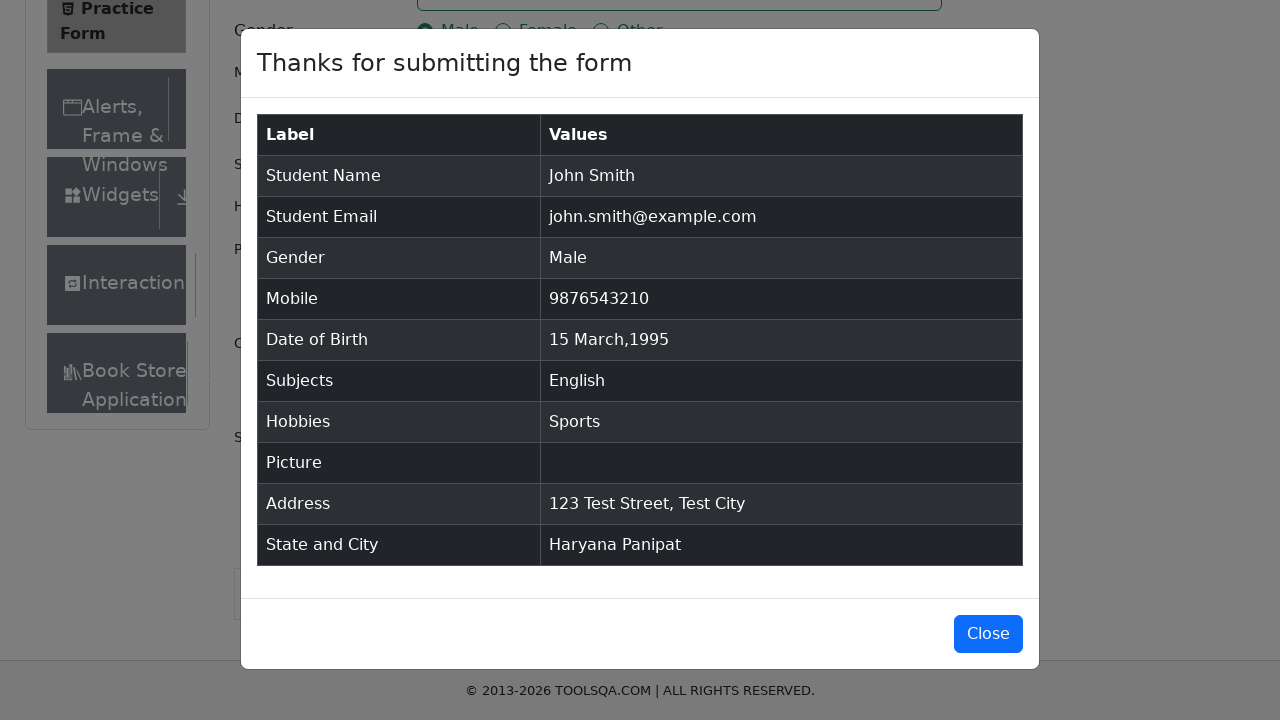

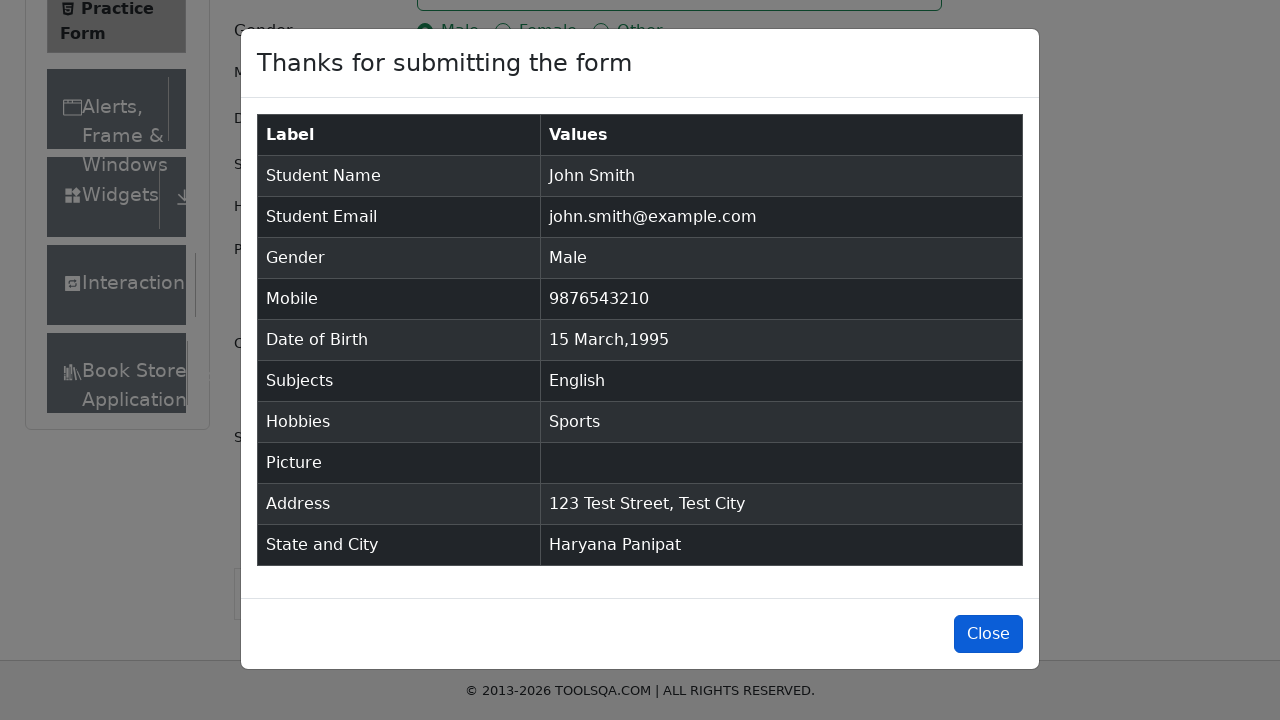